Tests that localStorage uses the correct key name for storing todos by adding a todo and verifying the localStorage key contains the expected app identifier

Starting URL: https://todomvc.com/examples/typescript-angular/#/

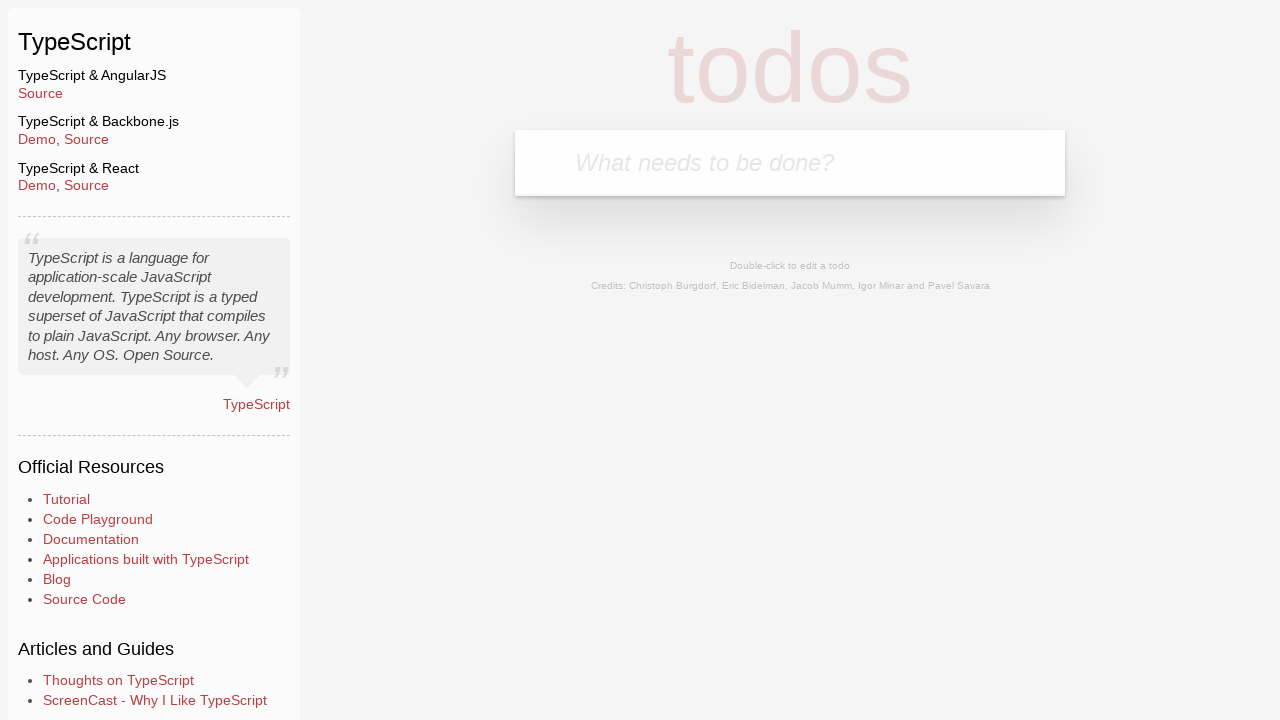

Filled new todo input field with 'lorem' on .new-todo
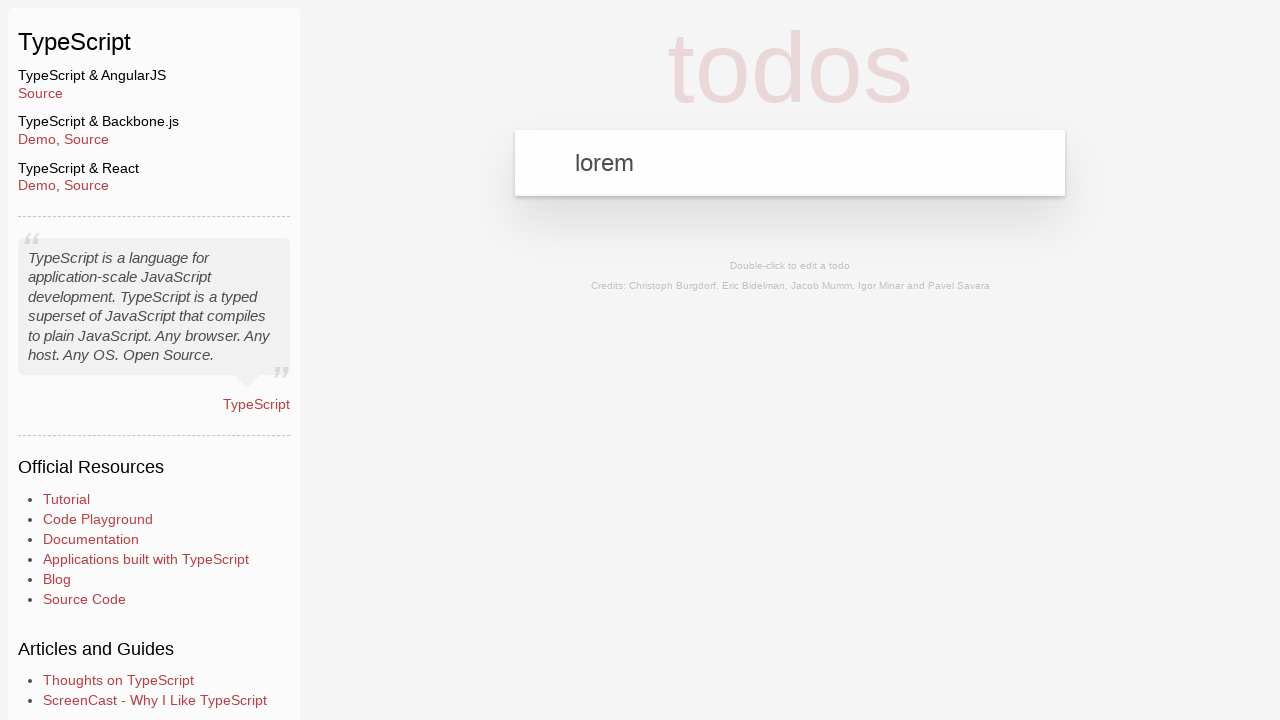

Pressed Enter to submit new todo on .new-todo
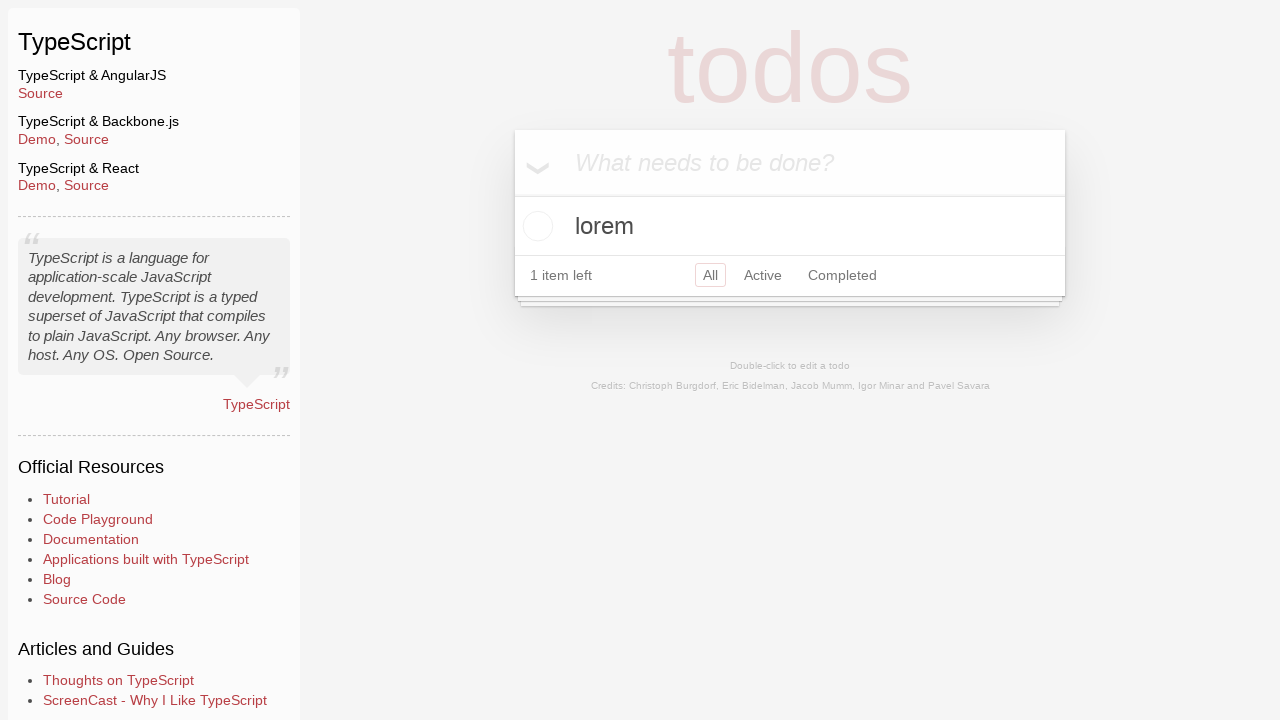

Todo item appeared in the list
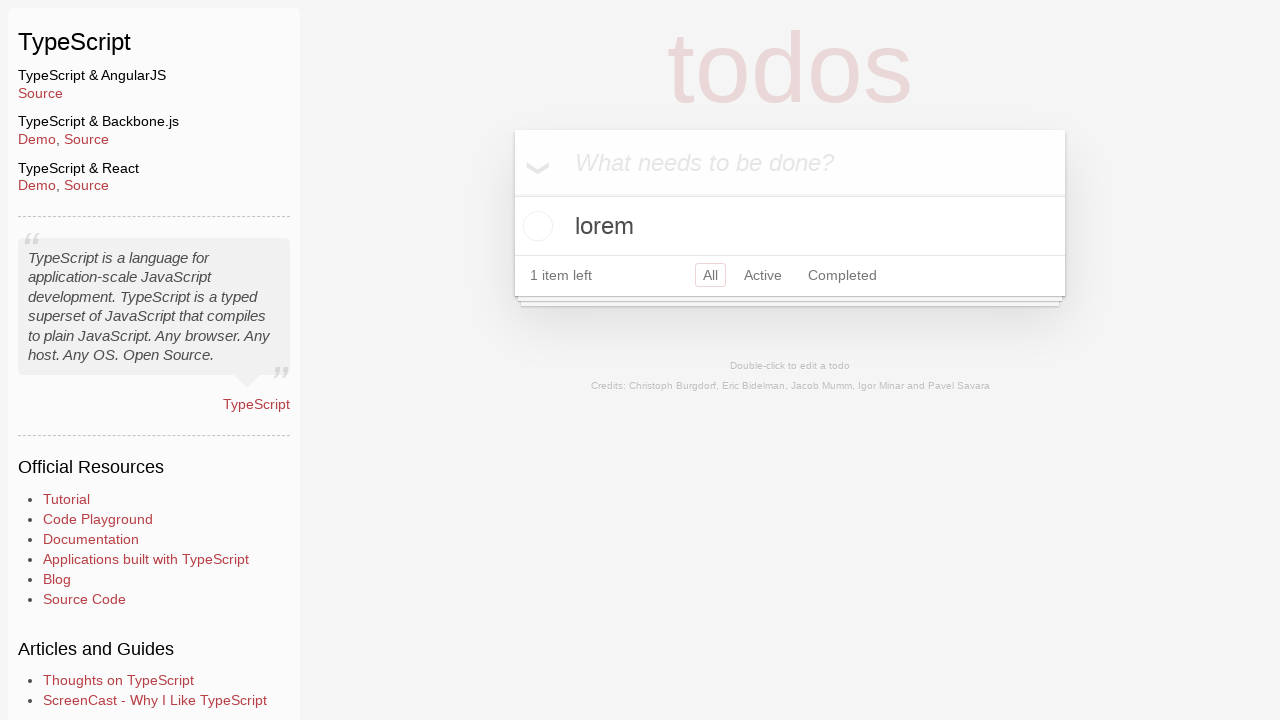

Retrieved localStorage keys
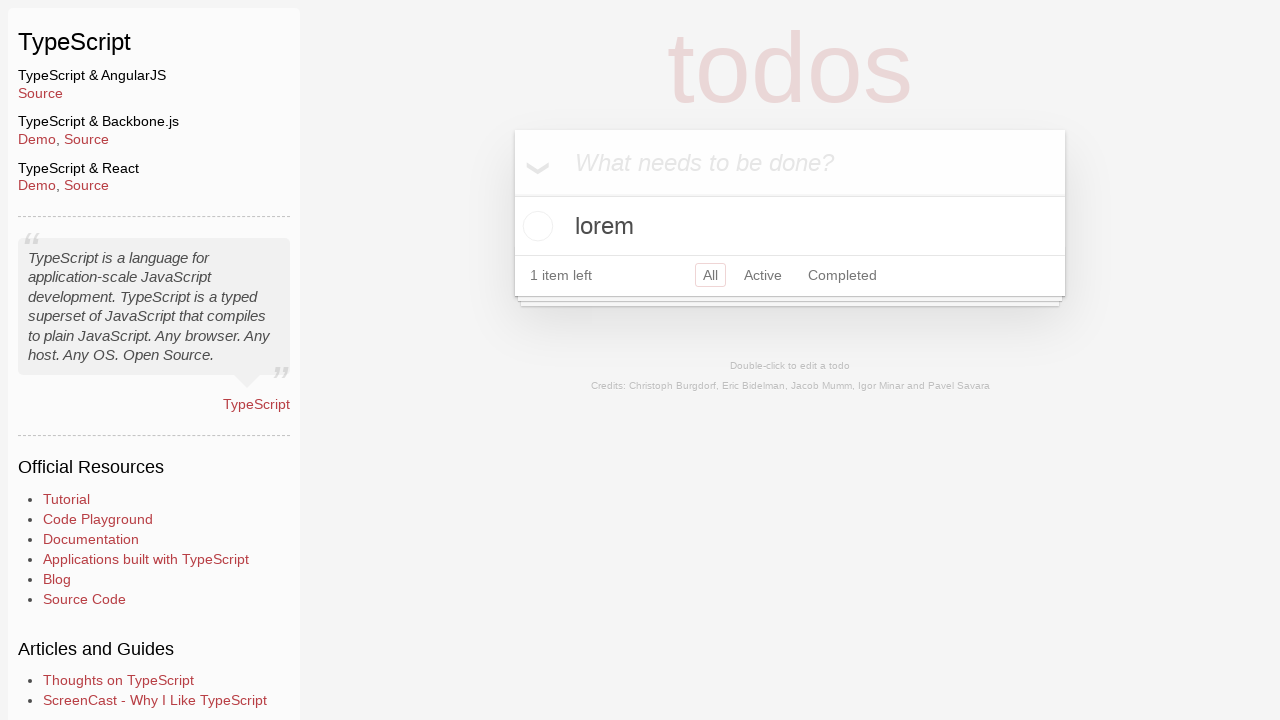

Filtered localStorage keys for 'todos-angularjs-typescript' identifier, found 1 match(es)
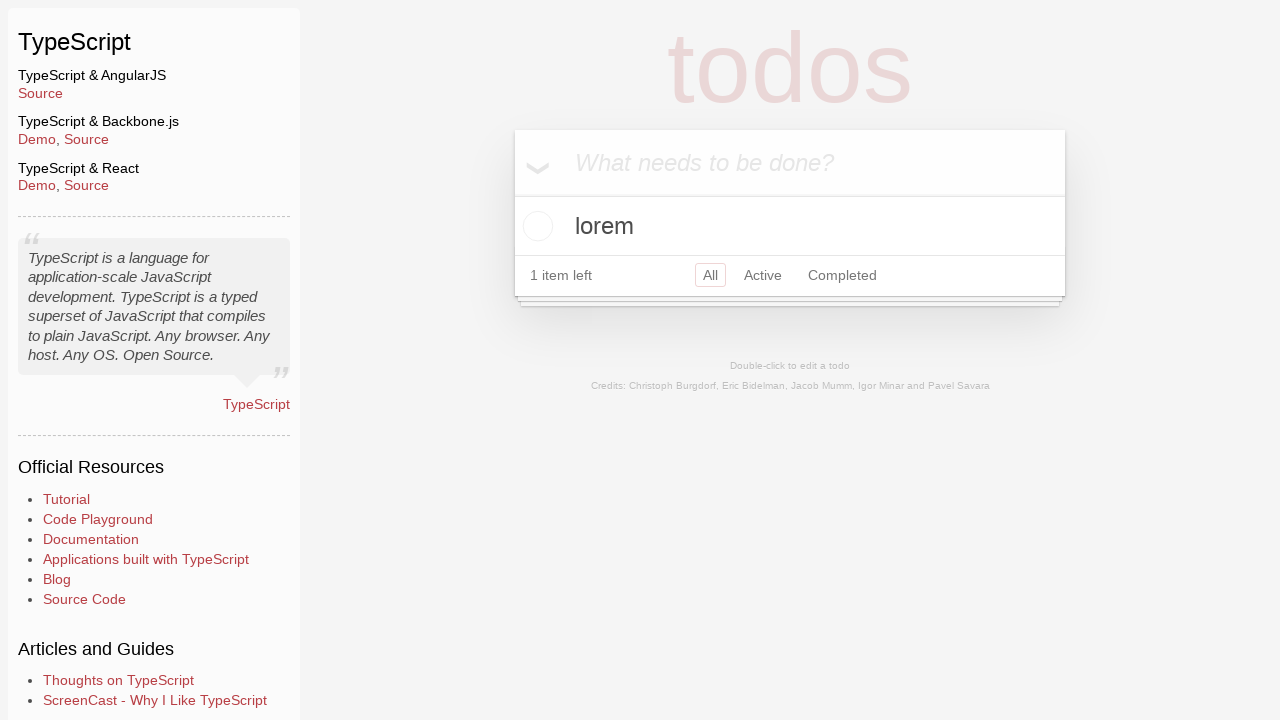

Verified localStorage contains key with correct app identifier 'todos-angularjs-typescript'
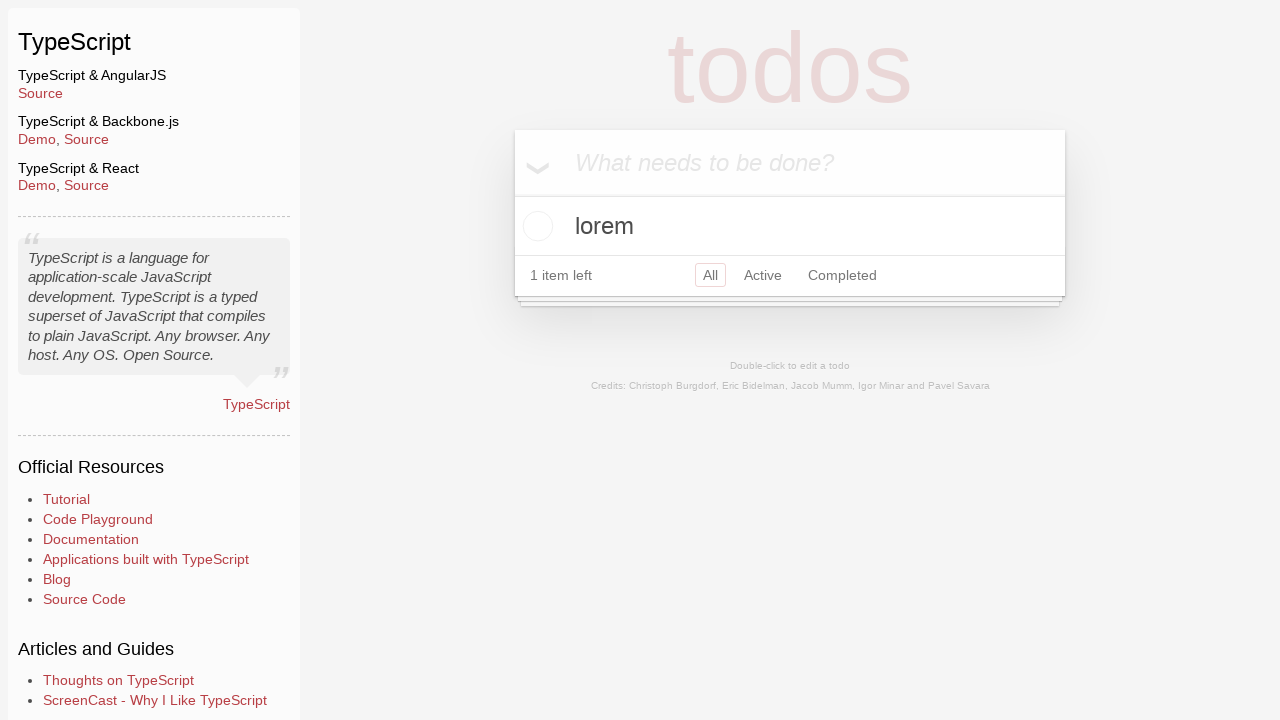

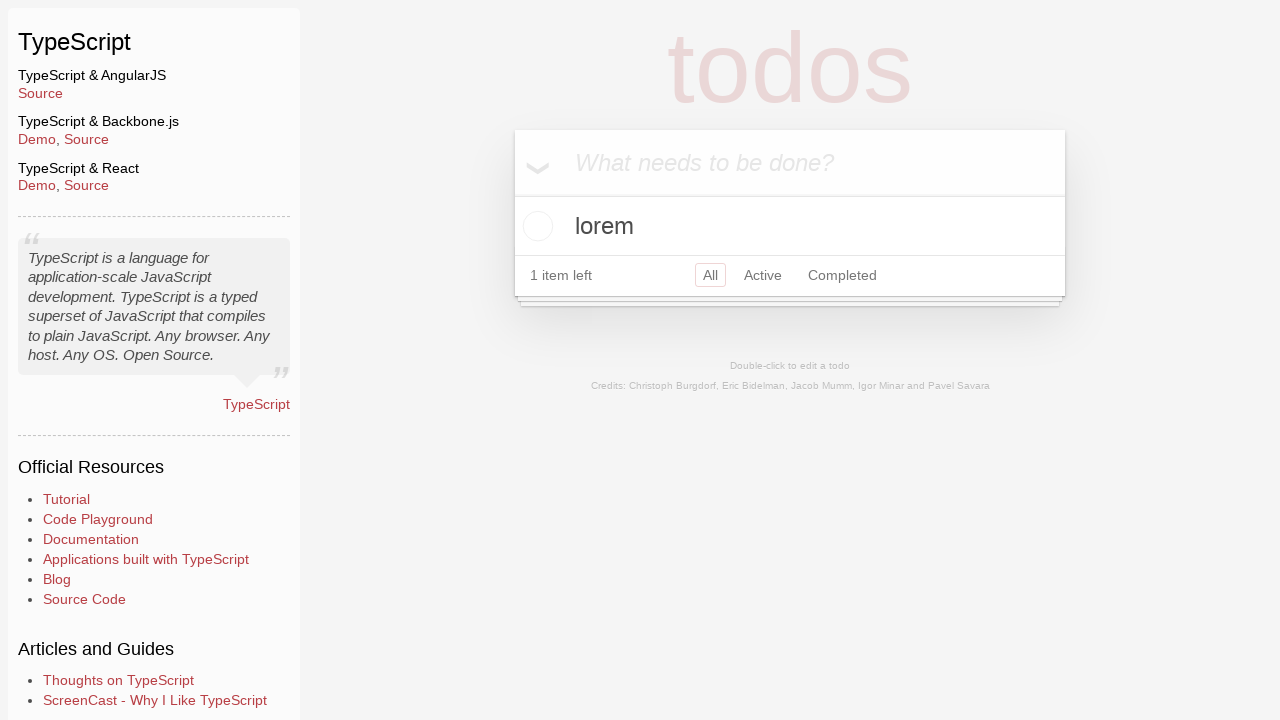